Tests a form submission by filling in first name, last name, and email fields, then submitting the form

Starting URL: https://secure-retreat-92358.herokuapp.com/

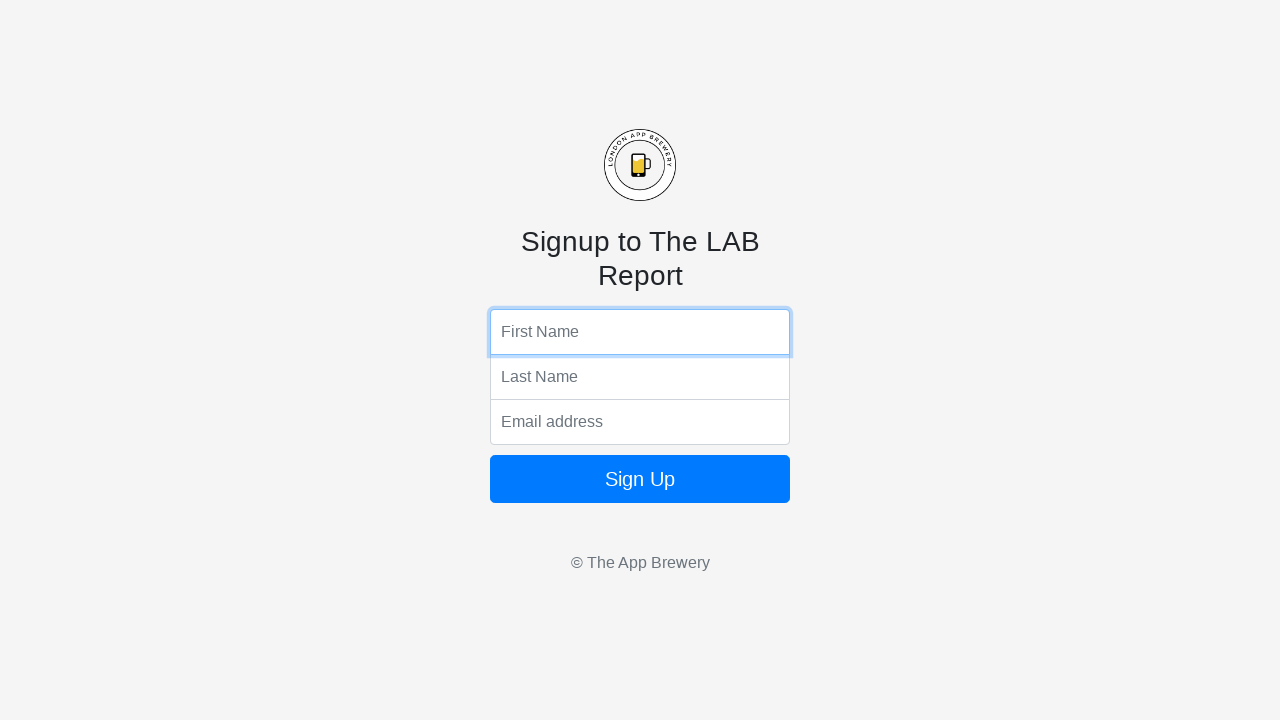

Filled first name field with 'testing' on input[name='fName']
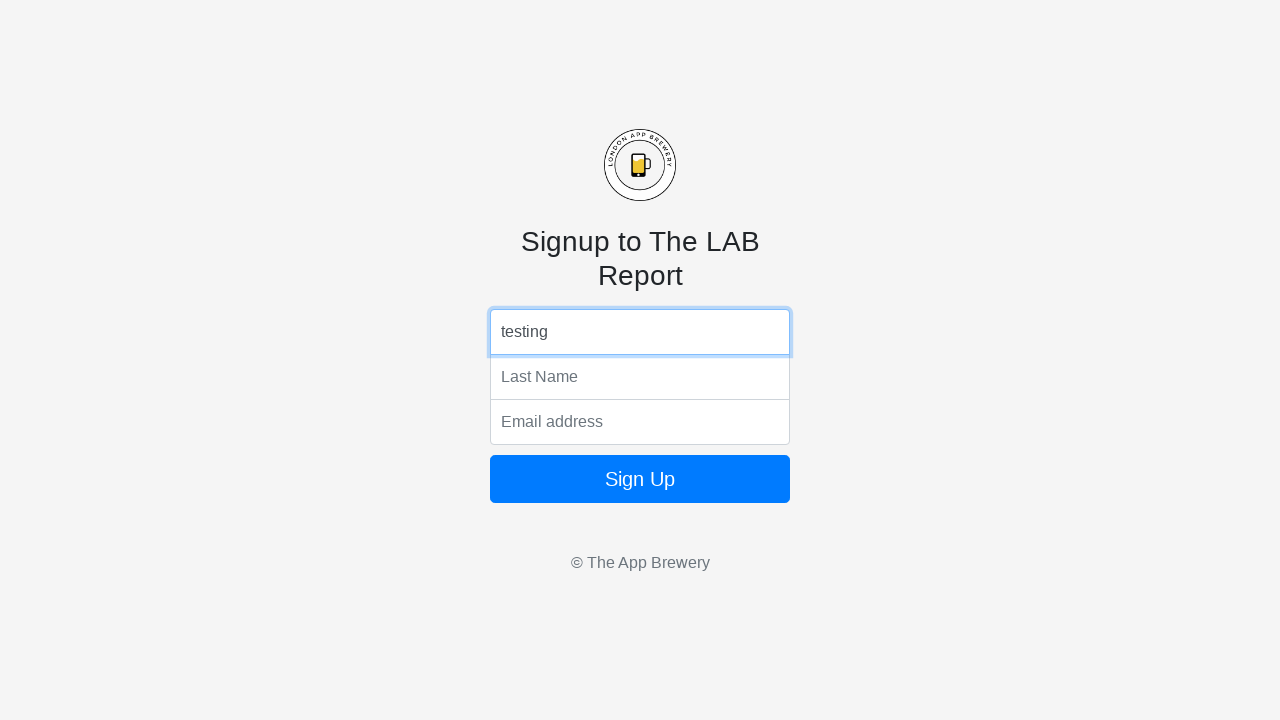

Filled last name field with 'second test' on input[name='lName']
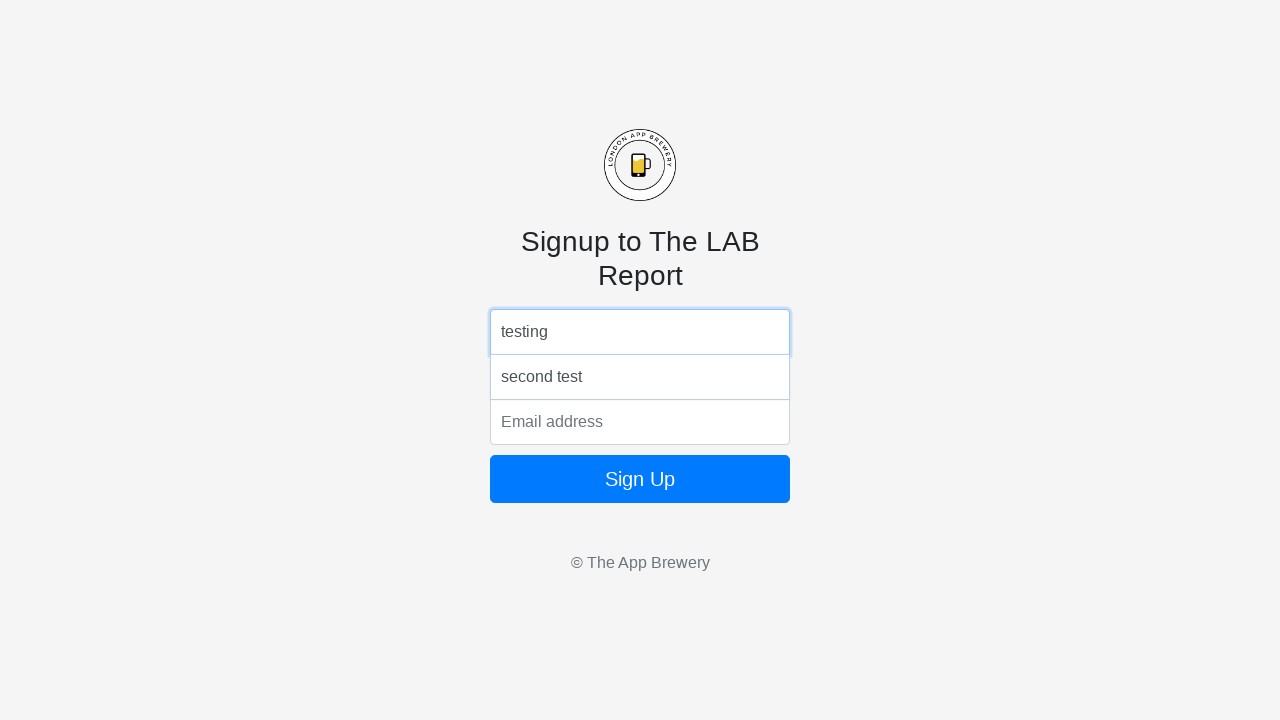

Filled email field with 'xyz@hotmail.com' on input[name='email']
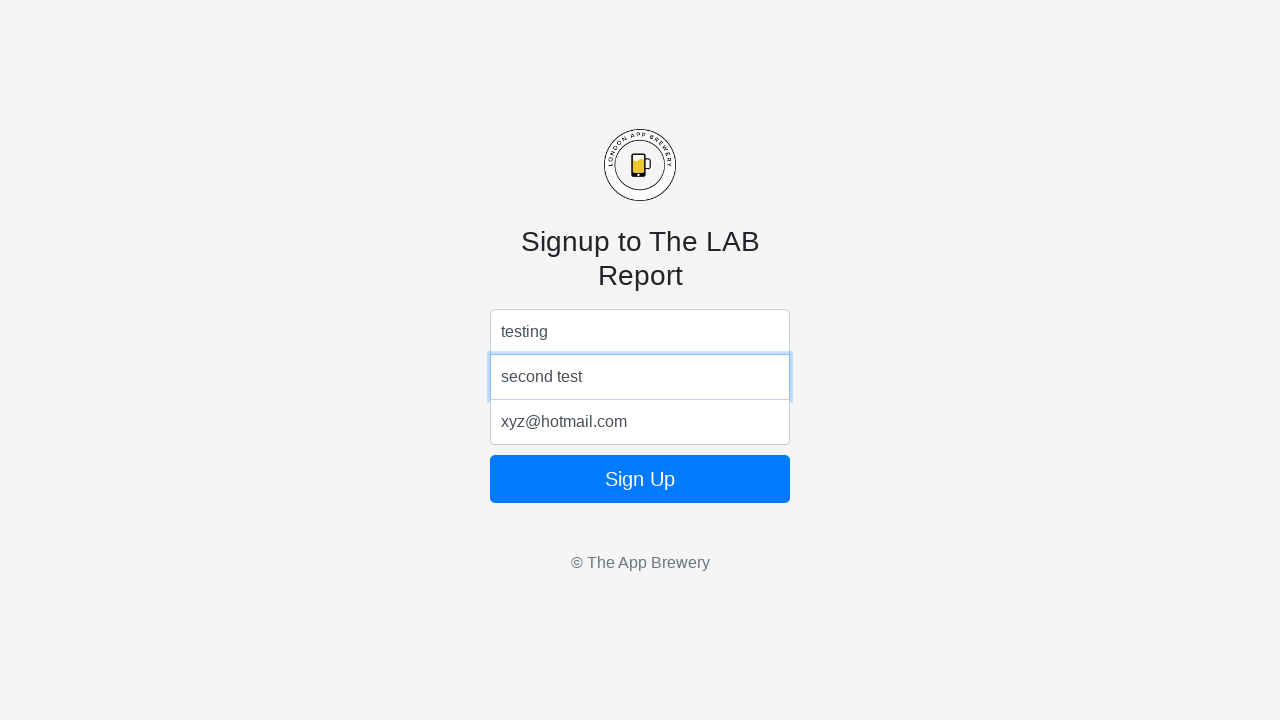

Submitted form by pressing Enter on the button on button
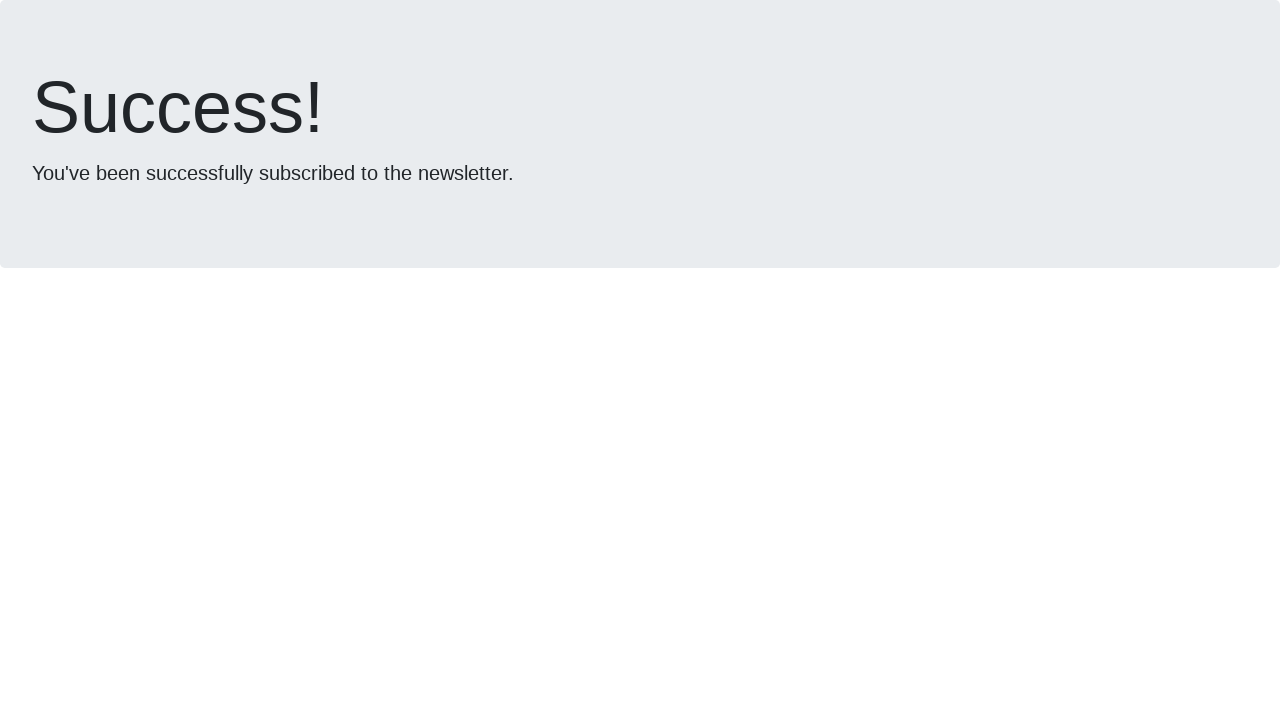

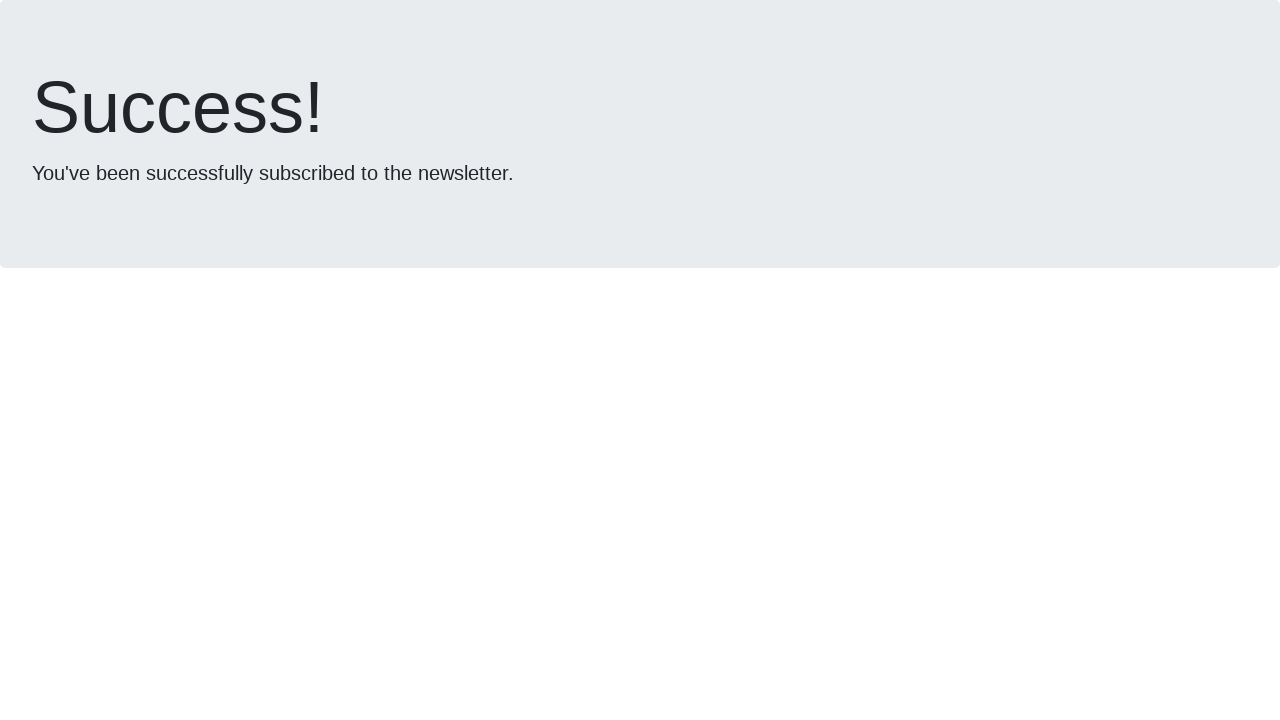